Tests React Semantic UI custom dropdown by selecting multiple user names (Christian, Justen Kitsune, Elliot Fu) and verifying the avatar image is displayed.

Starting URL: https://react.semantic-ui.com/maximize/dropdown-example-selection/

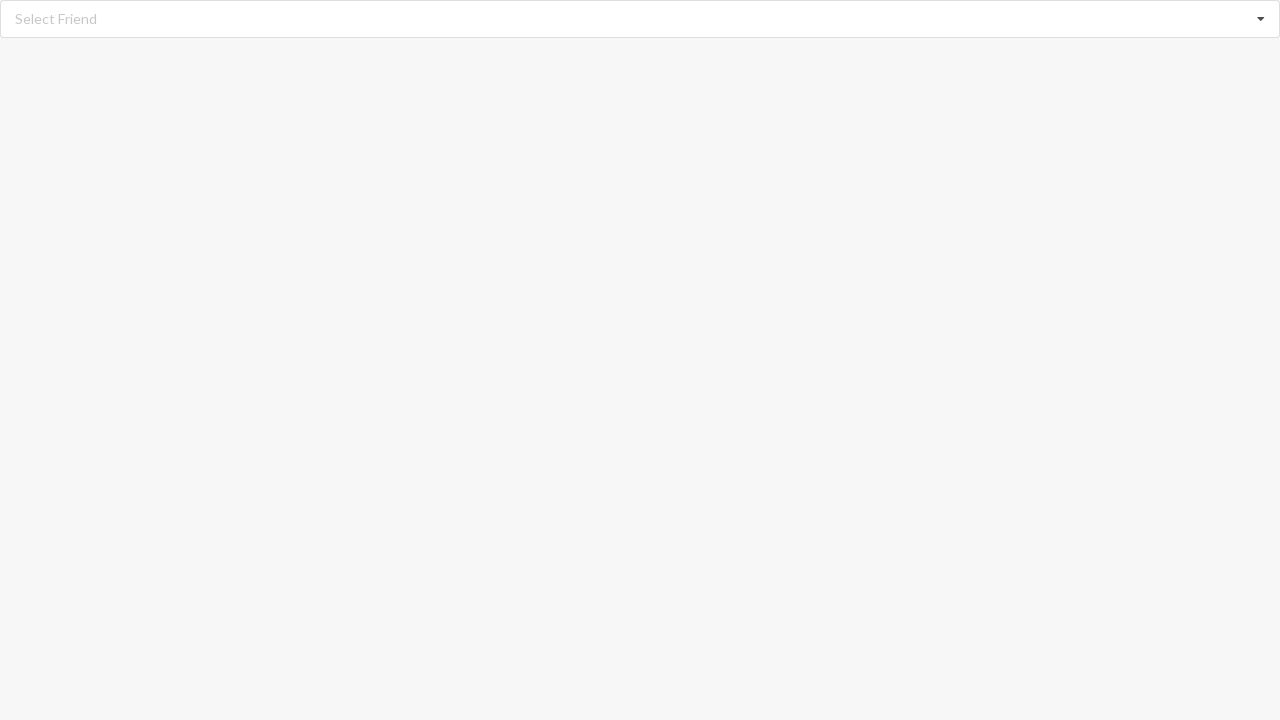

Clicked dropdown icon to open menu at (1261, 19) on xpath=//i[@class='dropdown icon']
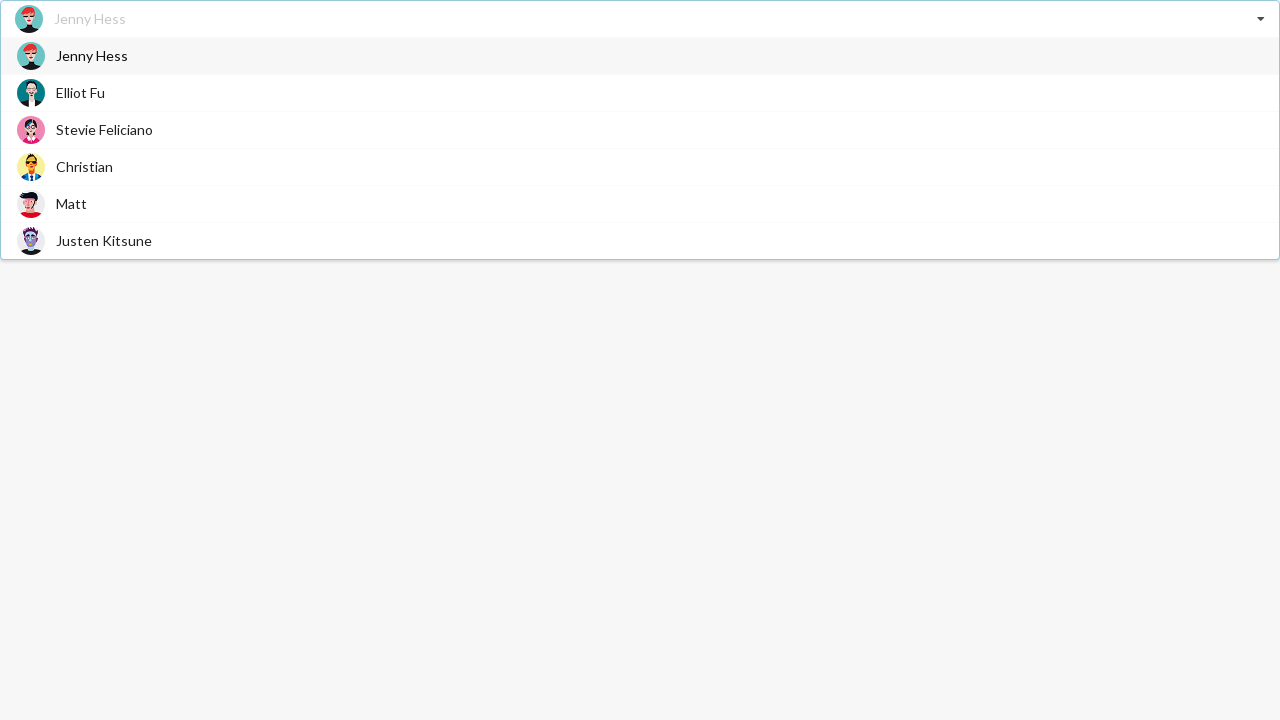

Dropdown menu appeared with user options
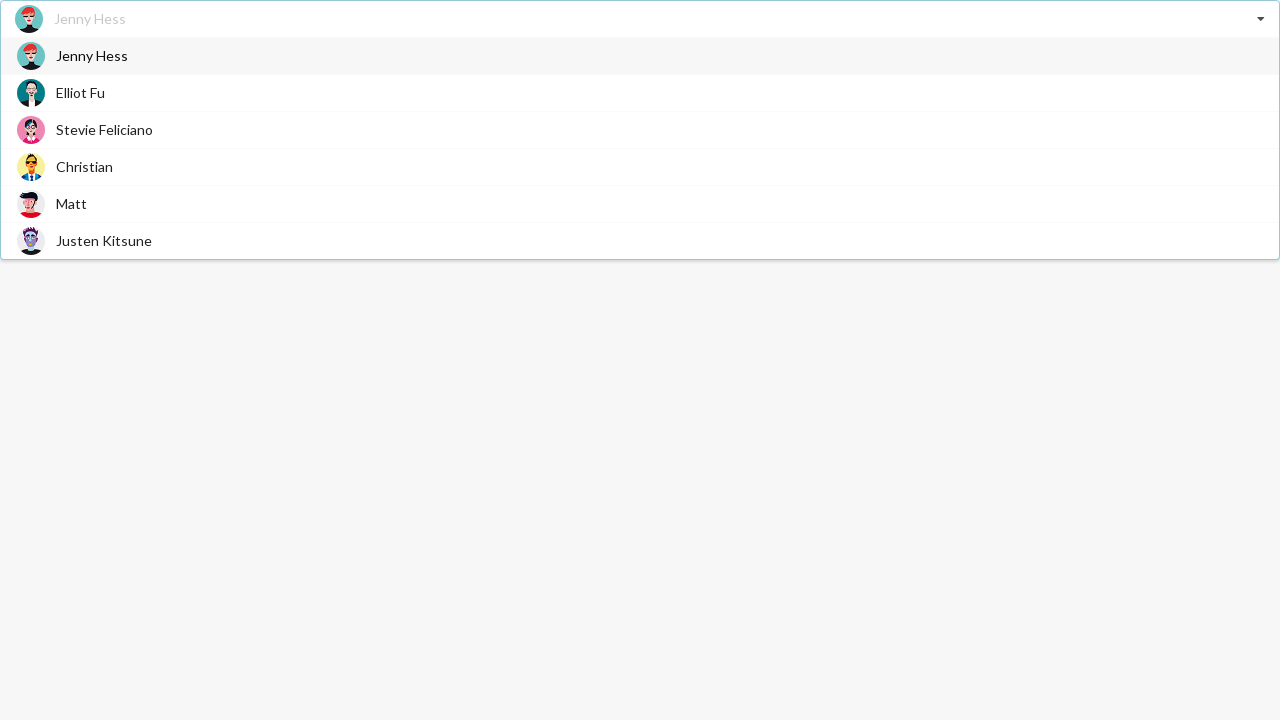

Selected 'Christian' from dropdown at (84, 166) on xpath=//div[@class='visible menu transition']//span[text()='Christian']
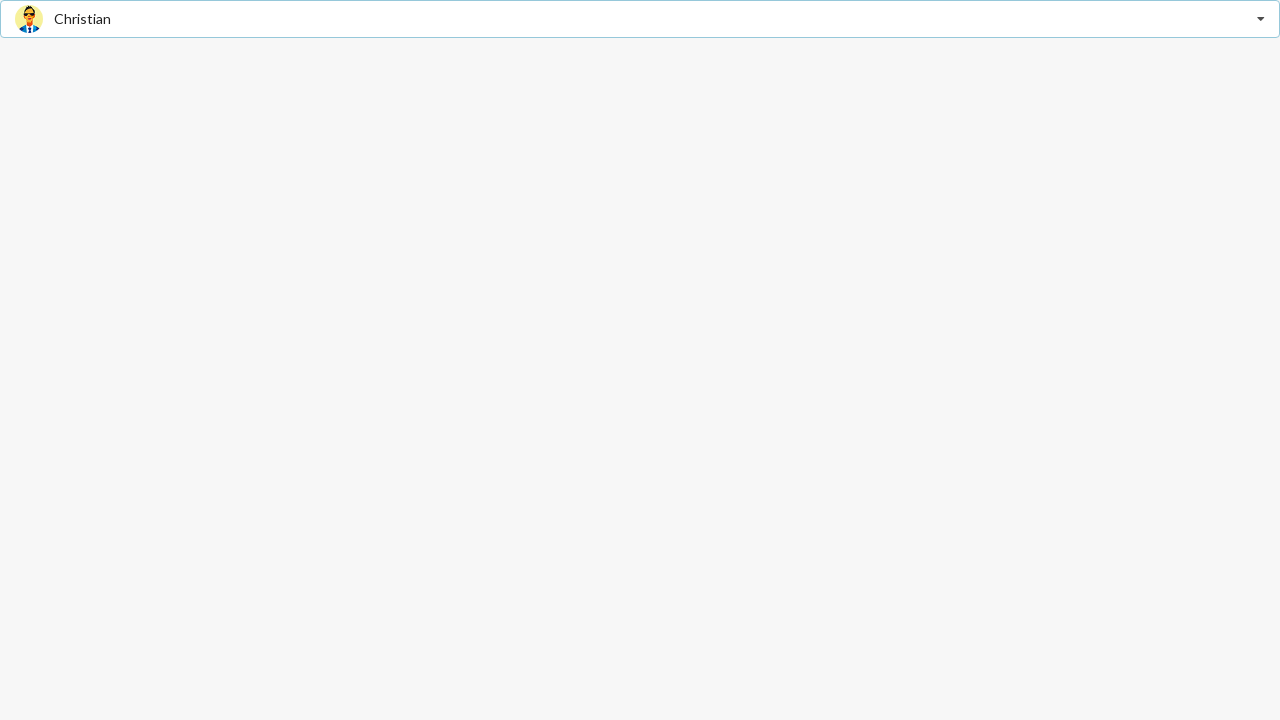

Avatar image displayed for Christian
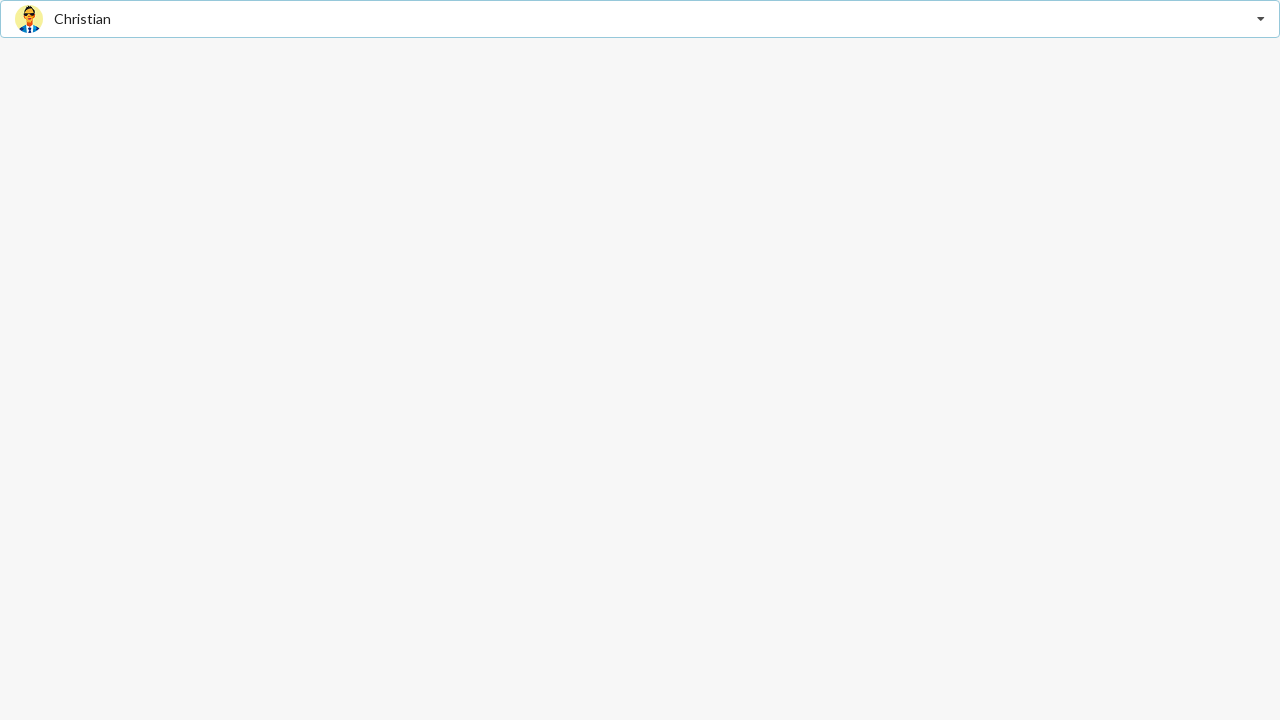

Clicked dropdown icon to open menu again at (1261, 19) on xpath=//i[@class='dropdown icon']
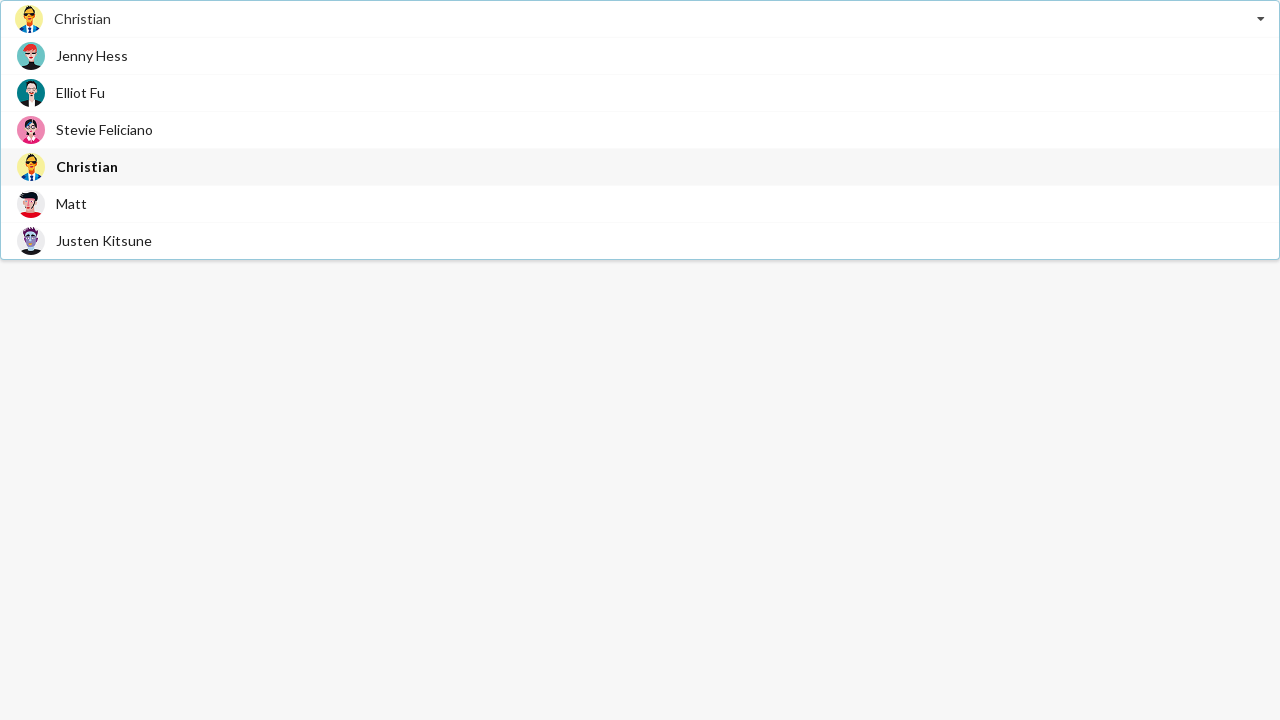

Dropdown menu appeared with user options
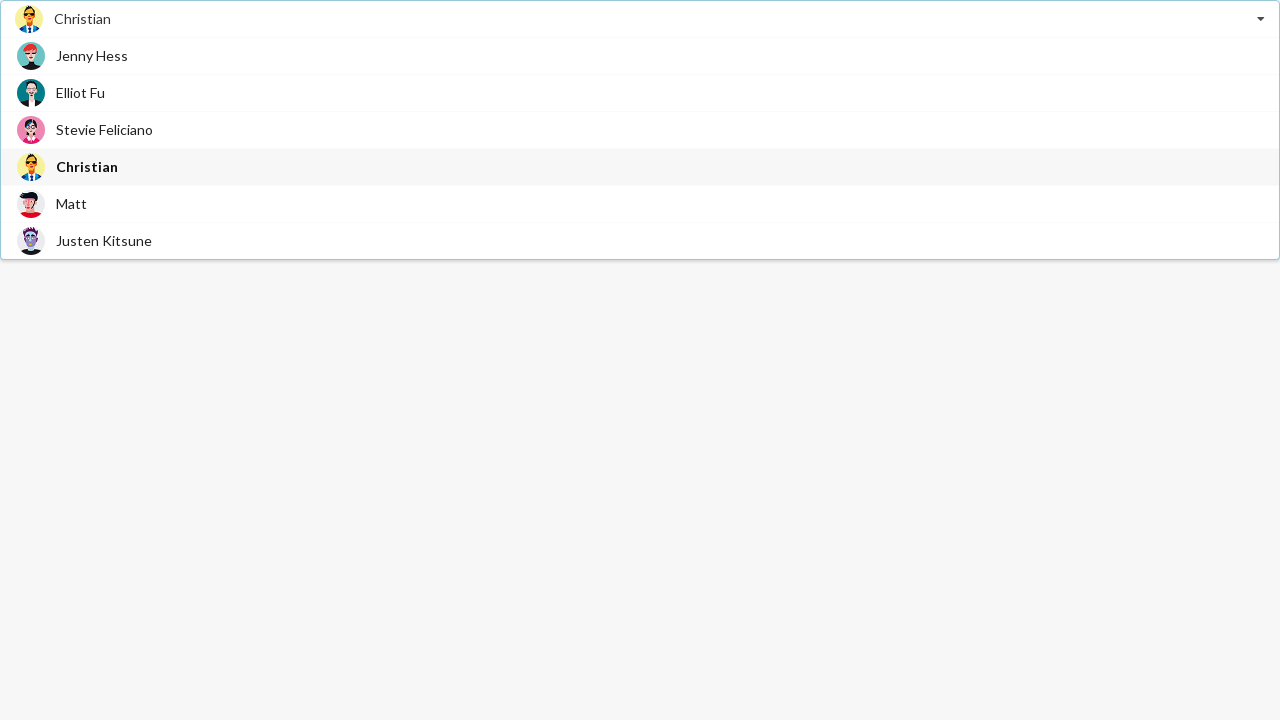

Selected 'Justen Kitsune' from dropdown at (104, 240) on xpath=//div[@class='visible menu transition']//span[text()='Justen Kitsune']
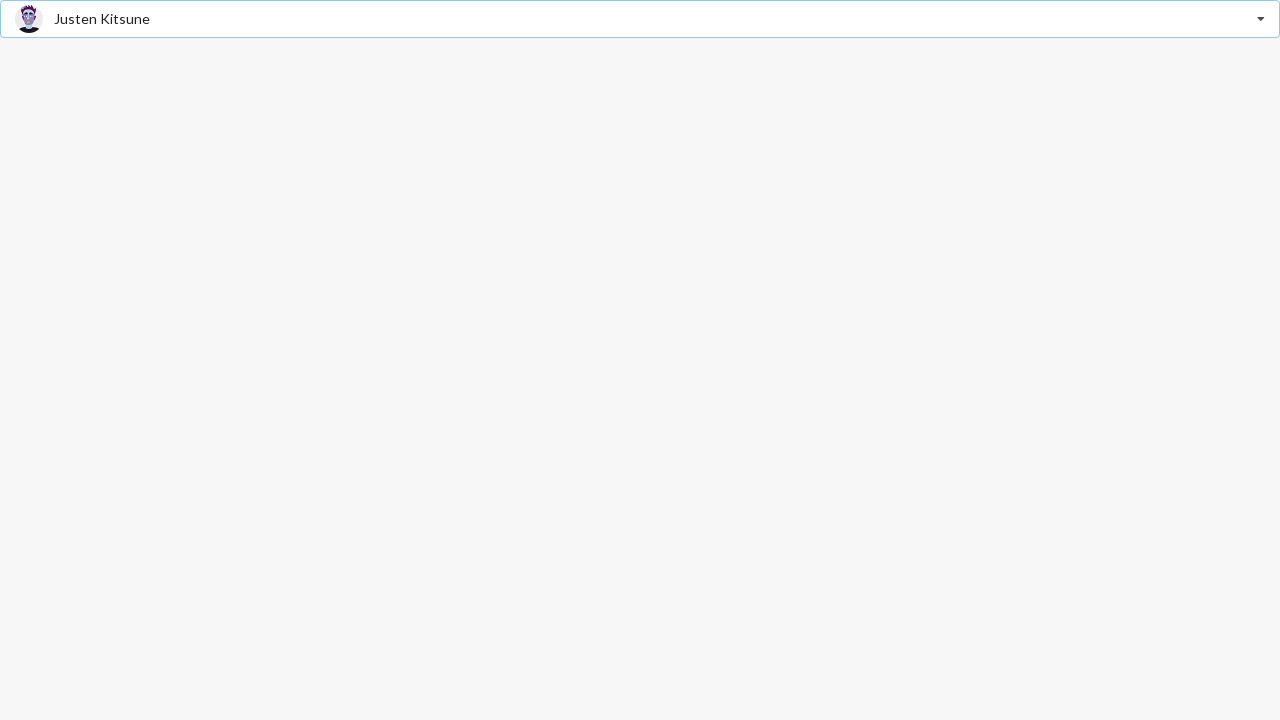

Avatar image displayed for Justen Kitsune
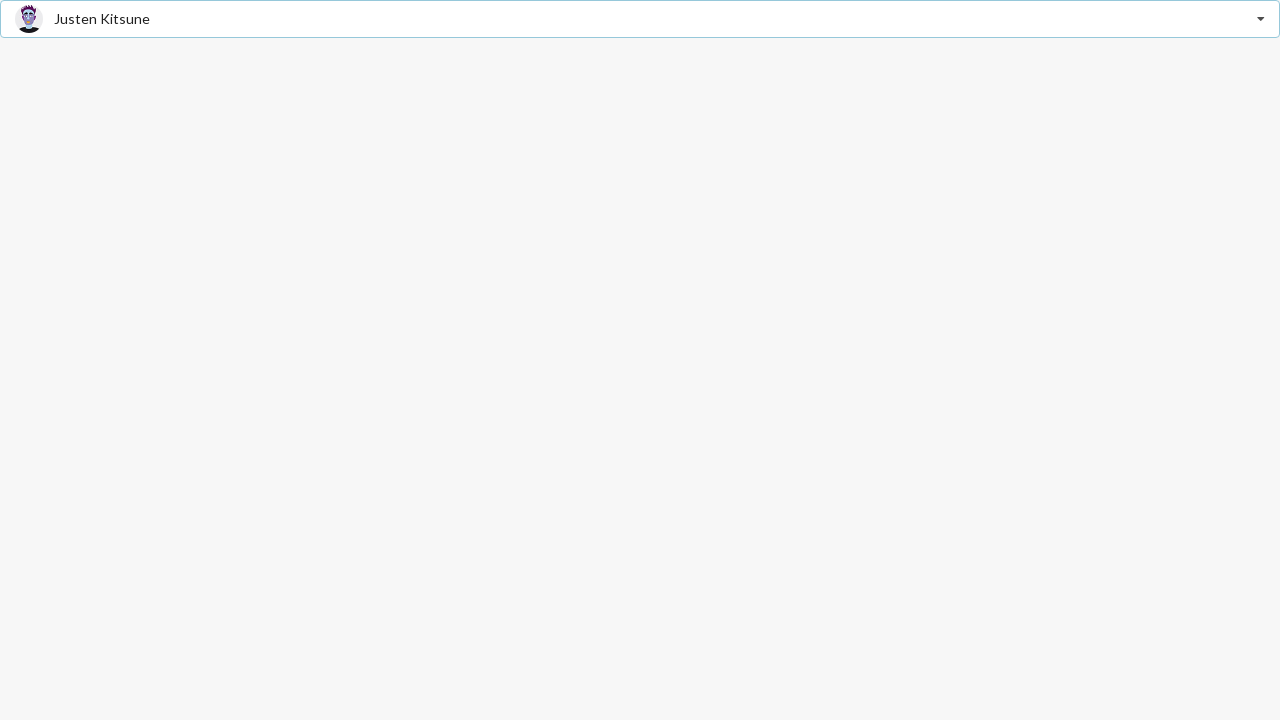

Clicked dropdown icon to open menu again at (1261, 19) on xpath=//i[@class='dropdown icon']
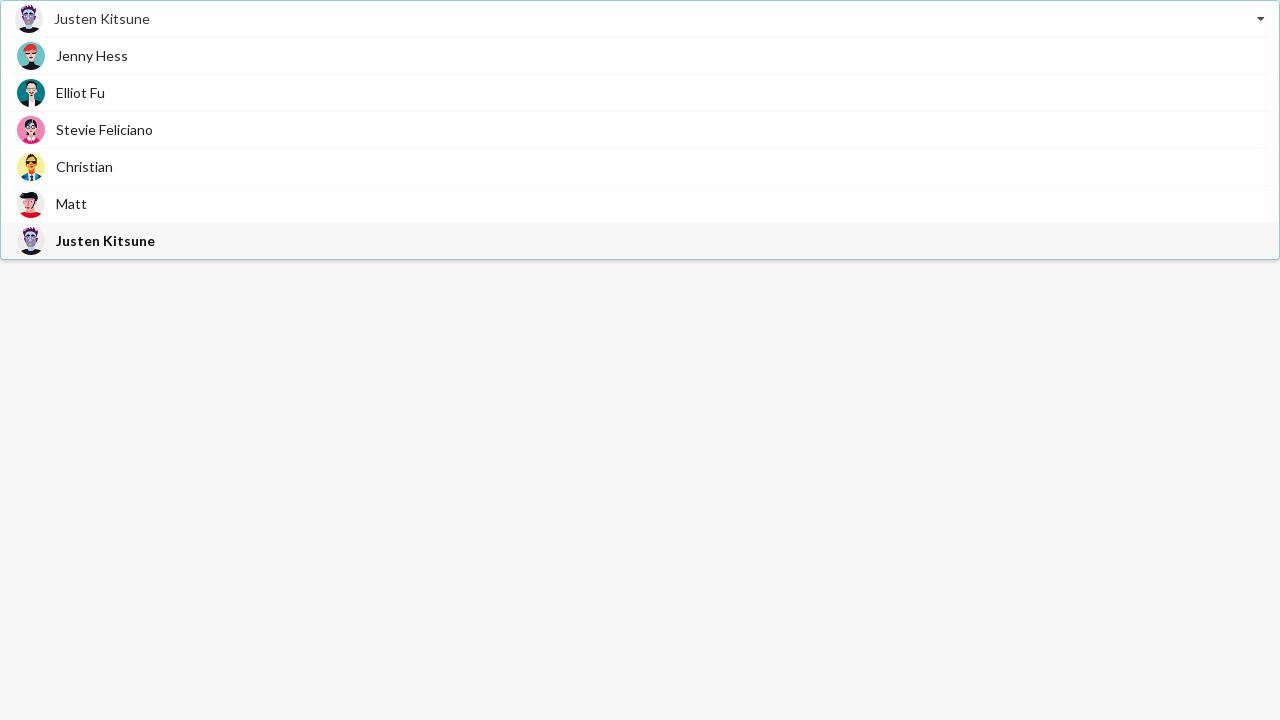

Dropdown menu appeared with user options
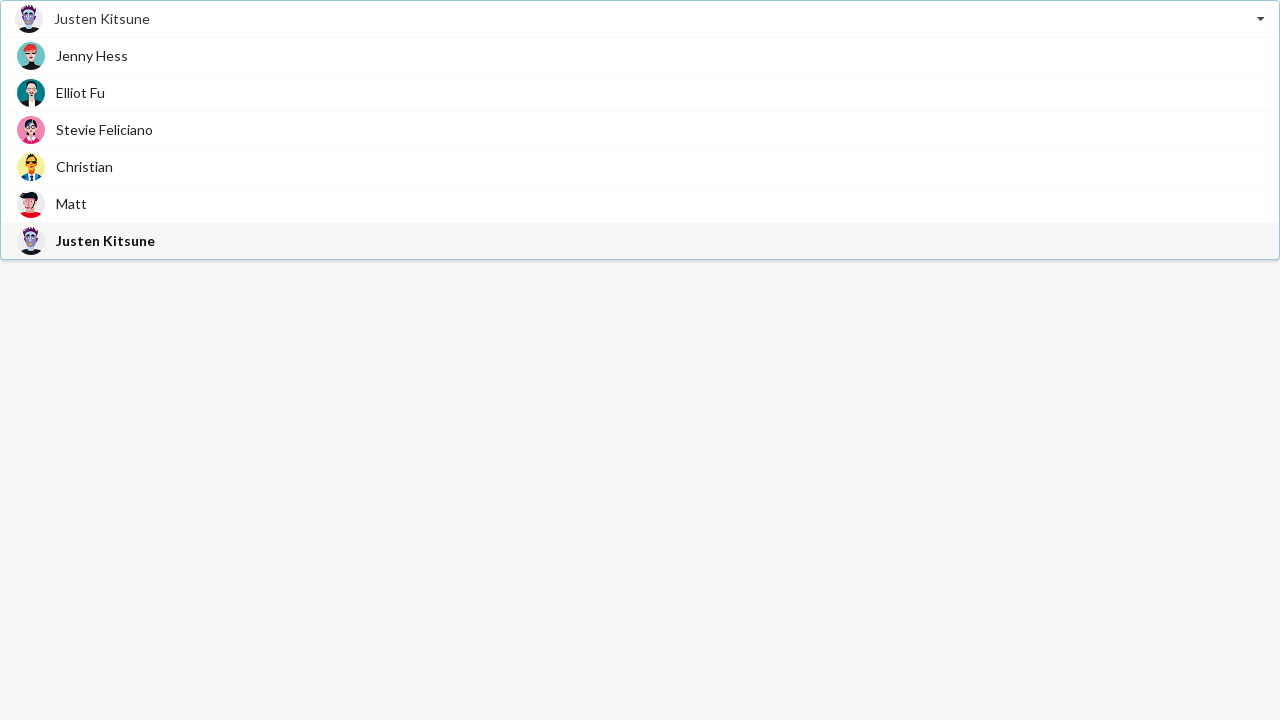

Selected 'Elliot Fu' from dropdown at (80, 92) on xpath=//div[@class='visible menu transition']//span[text()='Elliot Fu']
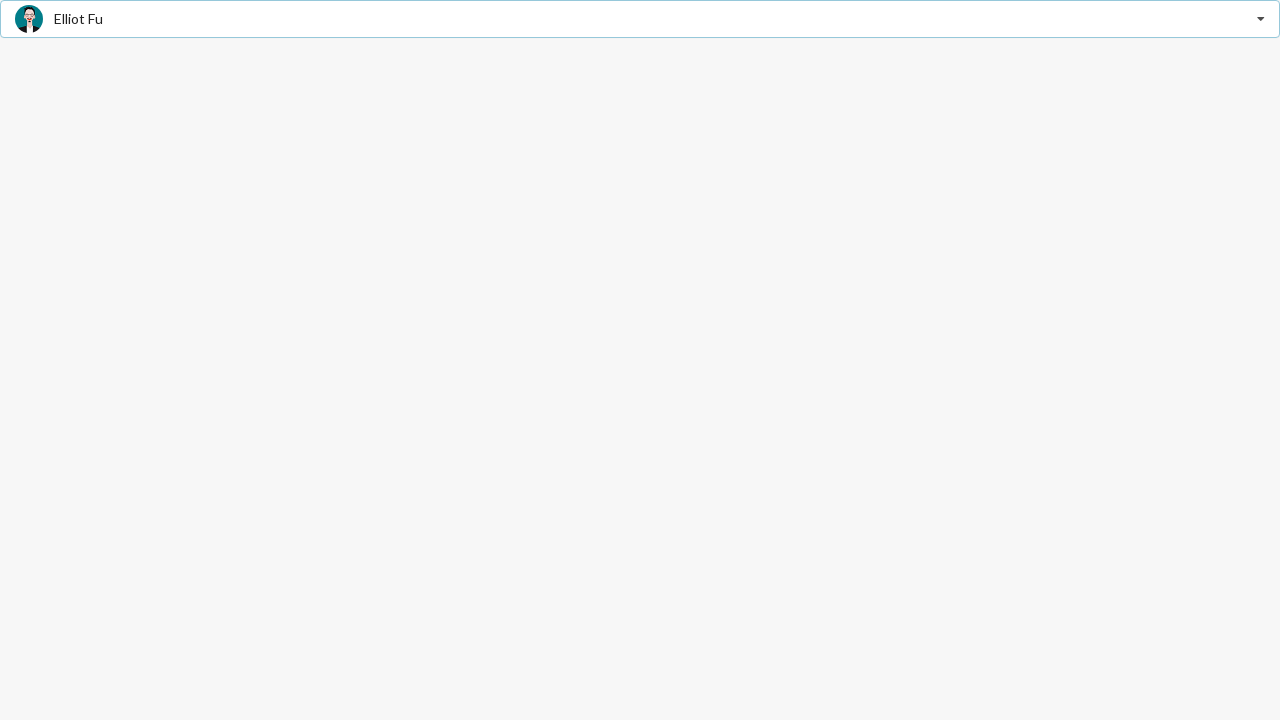

Avatar image displayed for Elliot Fu
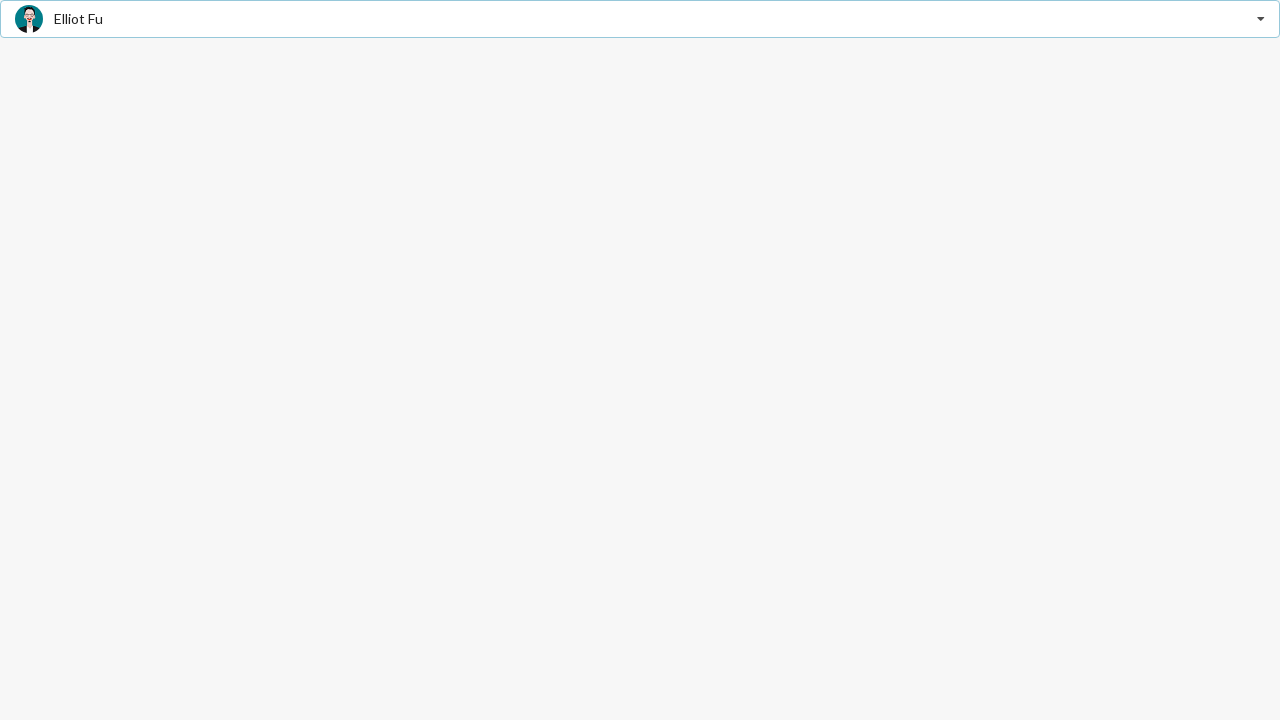

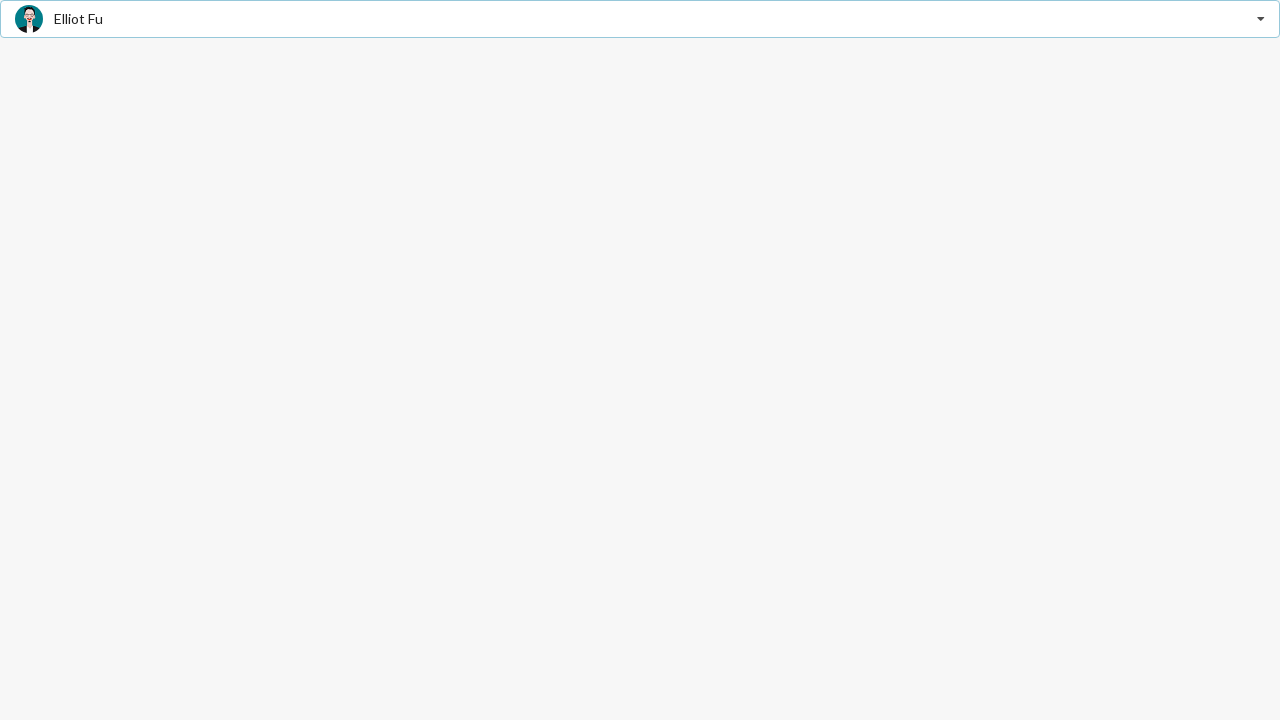